Navigates to Ubuntu homepage and verifies the page title contains "Ubuntu"

Starting URL: http://www.ubuntu.com

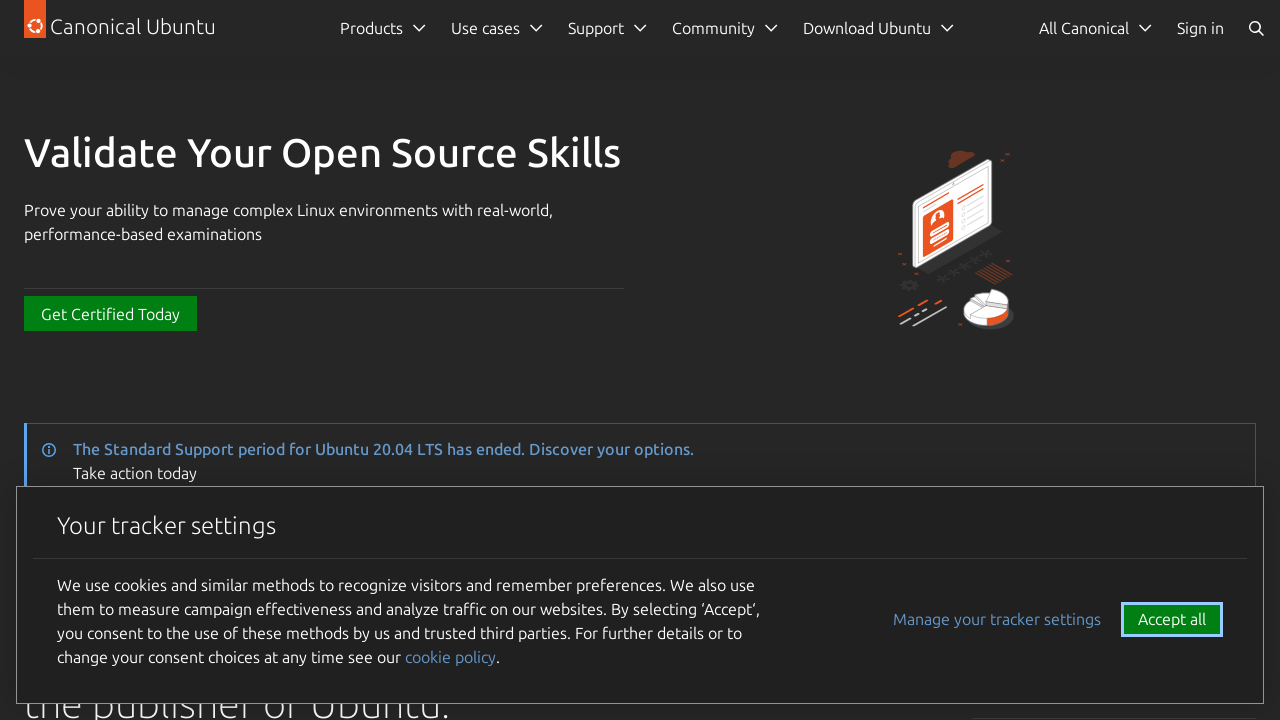

Navigated to Ubuntu homepage at http://www.ubuntu.com
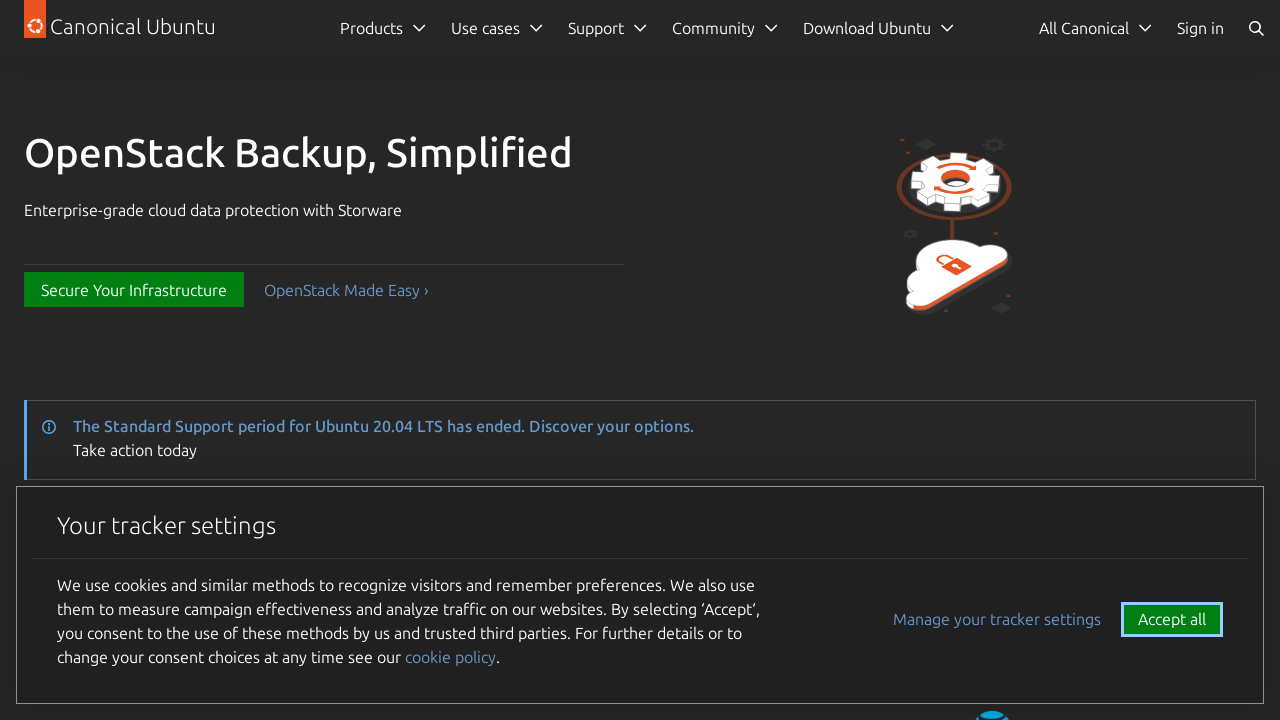

Waited for page to reach domcontentloaded state
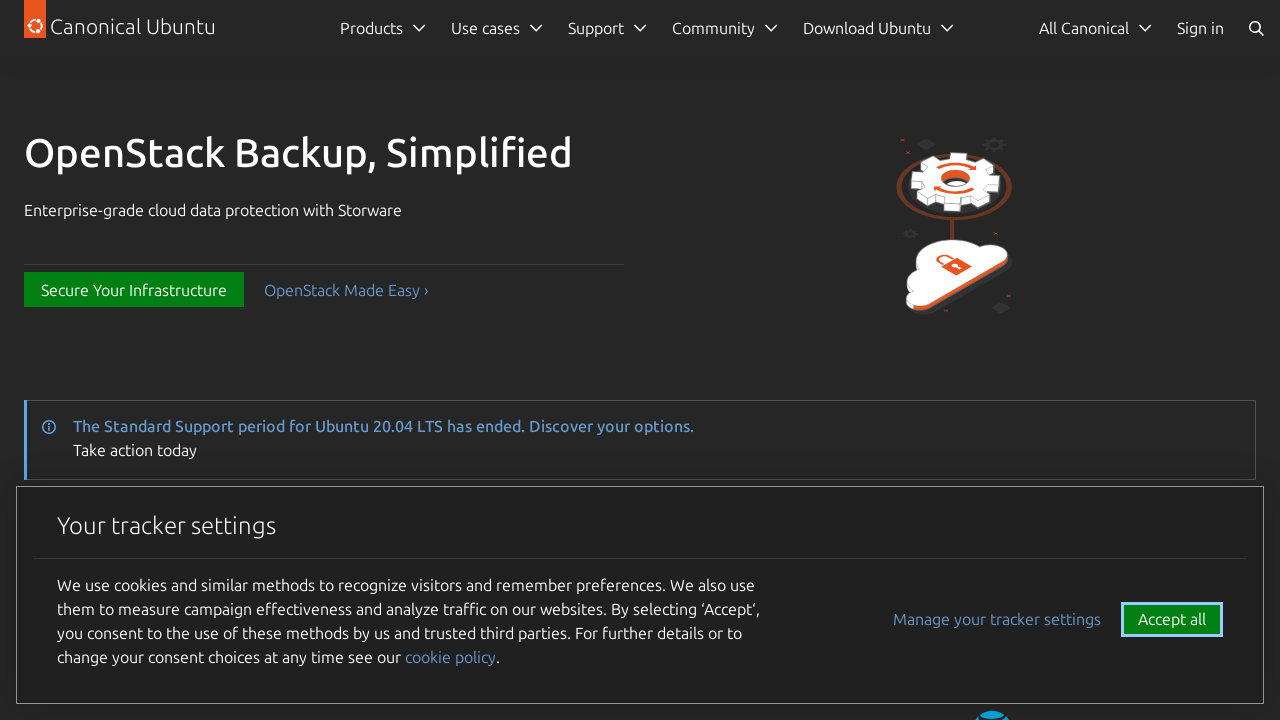

Verified page title contains 'Ubuntu'
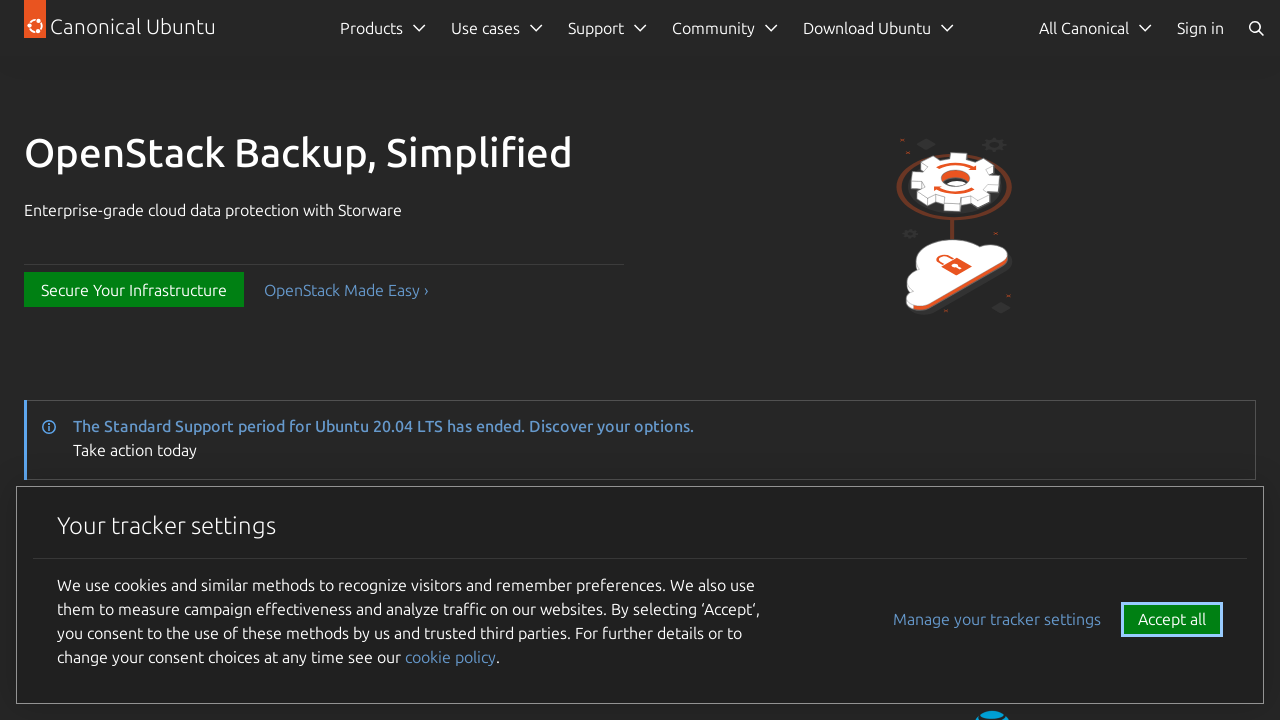

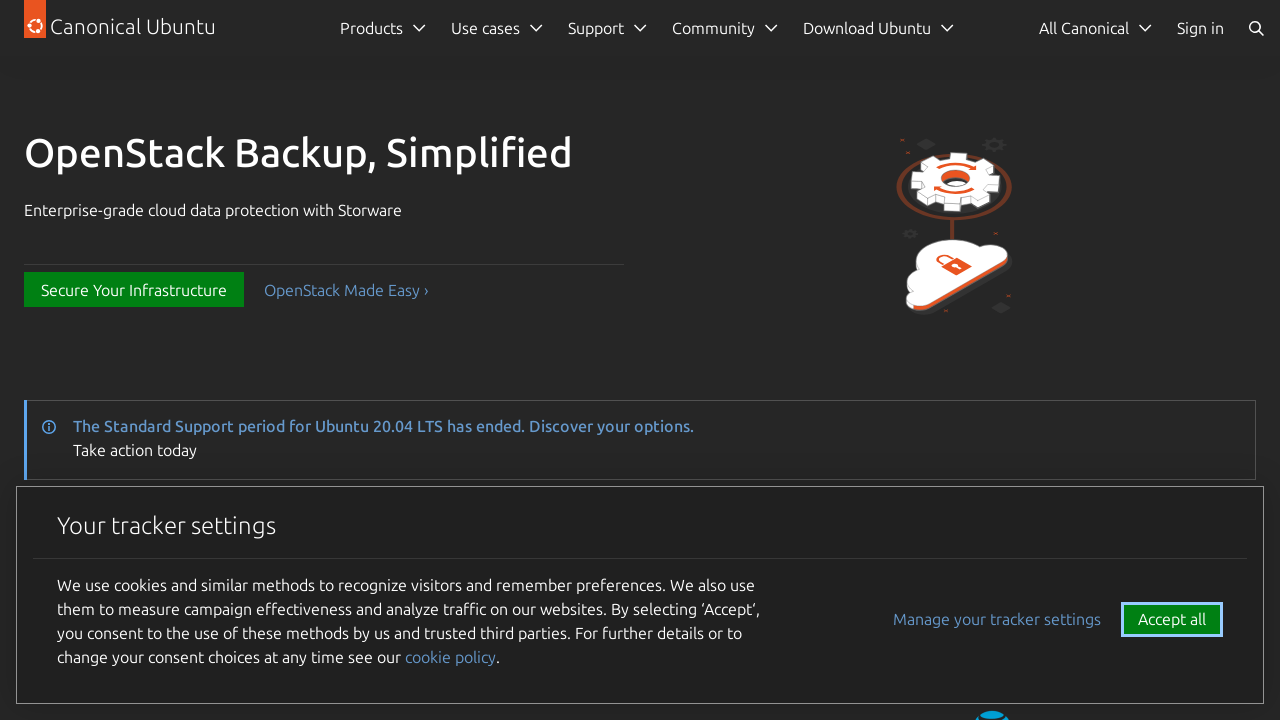